Tests browser window handling by clicking a Twitter link that opens in a new window, switching to the new window, closing it, and returning to the parent window

Starting URL: https://opensource-demo.orangehrmlive.com/

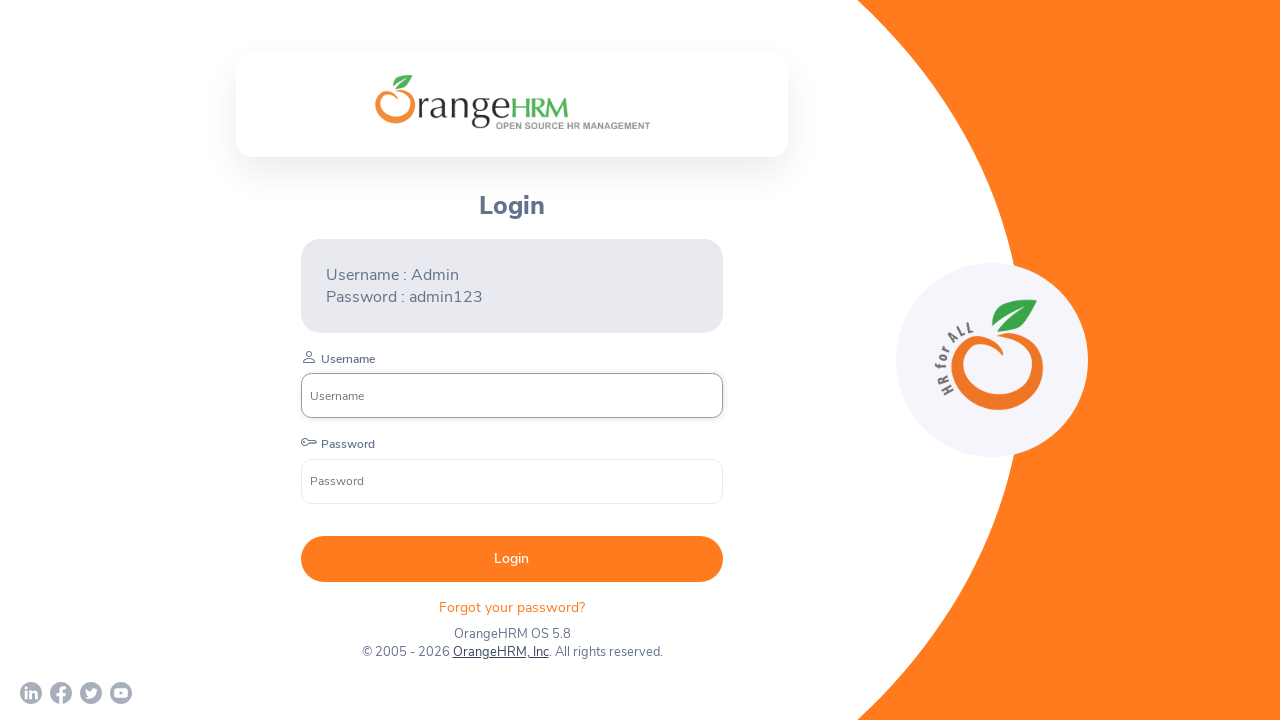

Navigated to OrangeHRM demo site
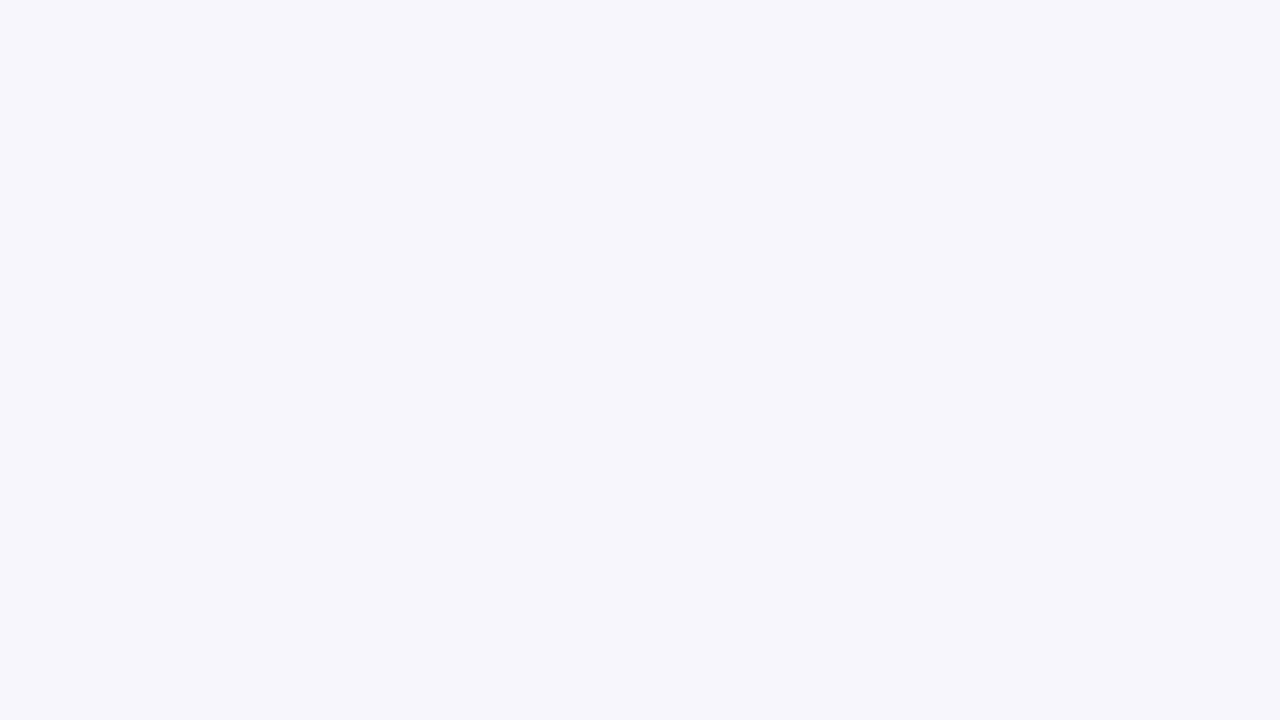

Clicked Twitter link, new window opened at (91, 693) on a[href*='twitter']
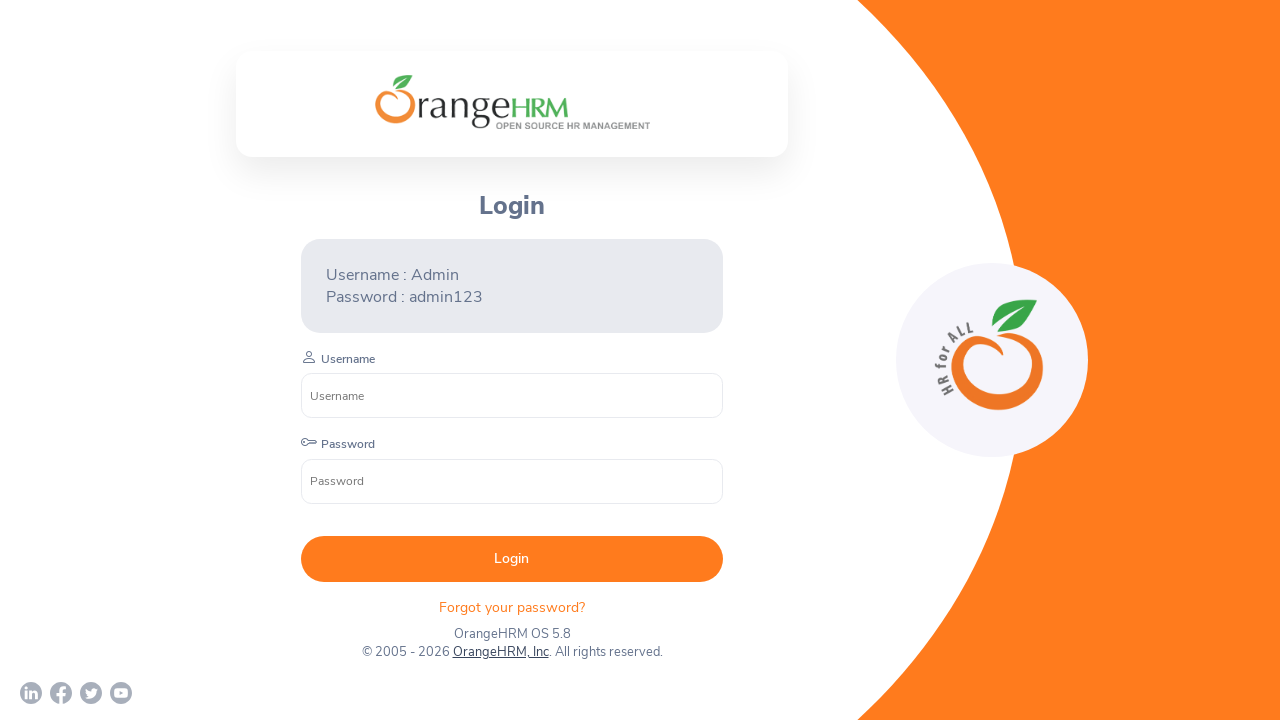

Captured new window/tab reference
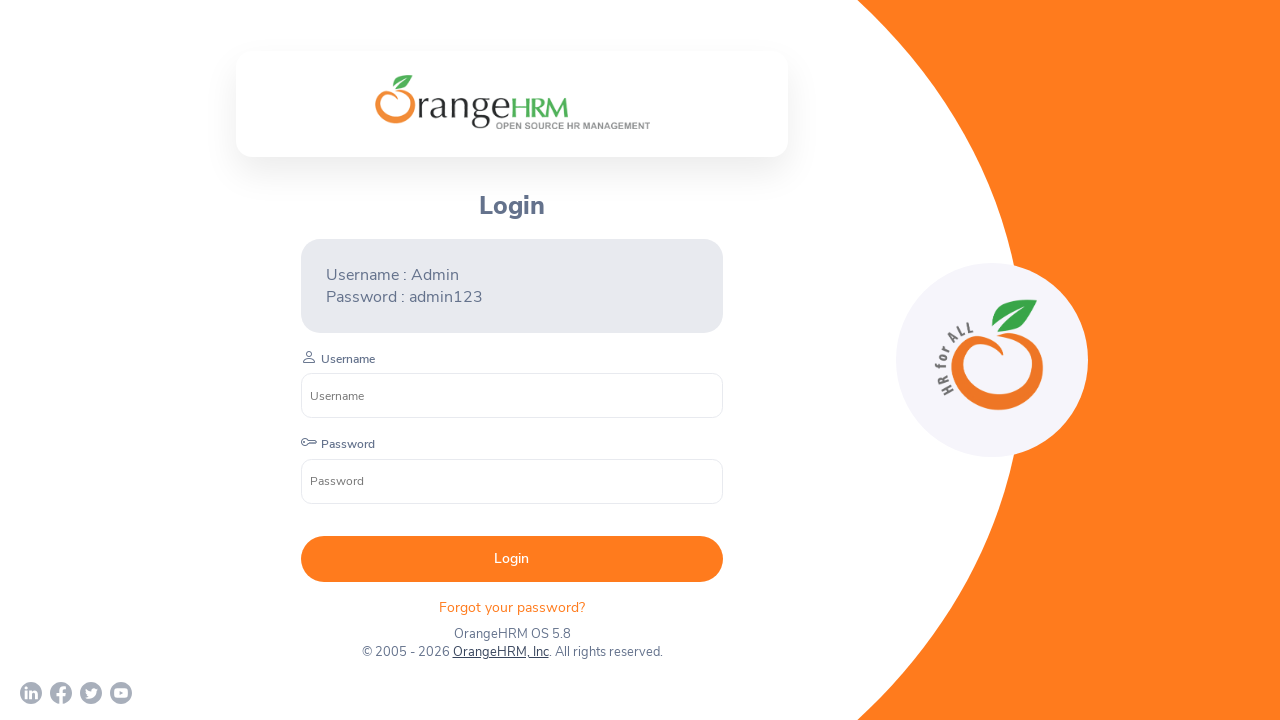

Closed new window/tab
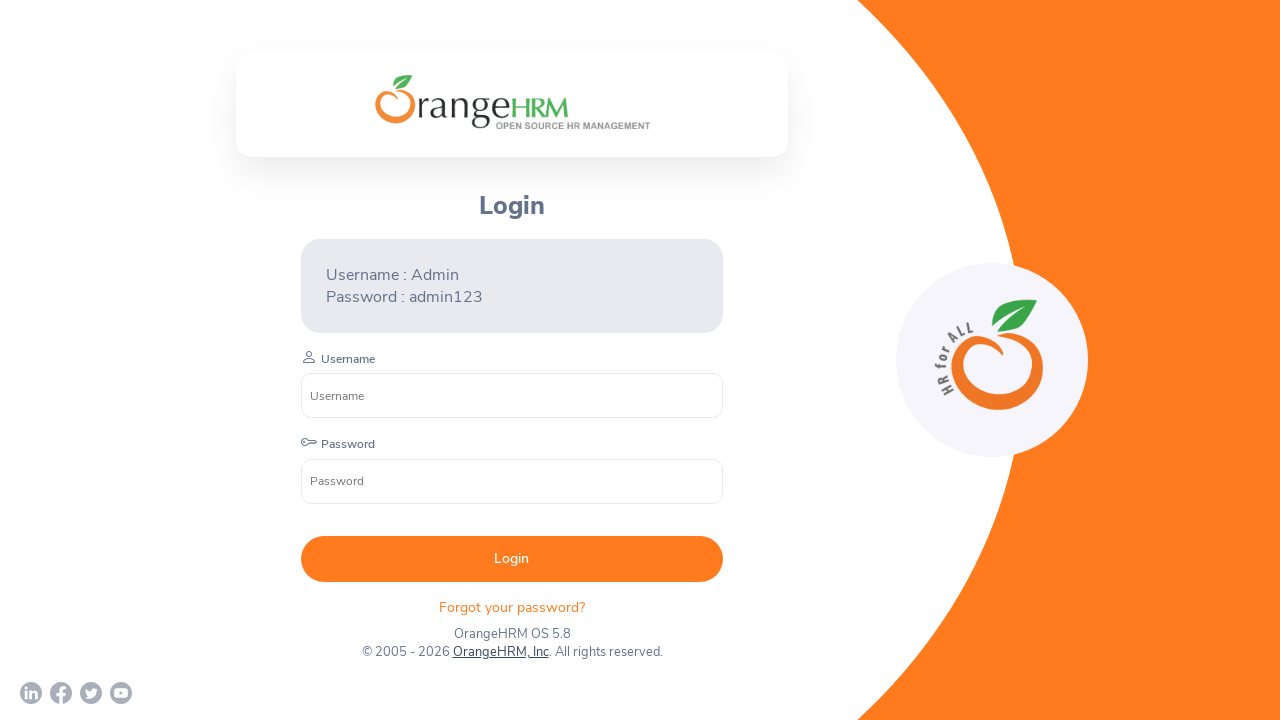

Focus returned to parent window
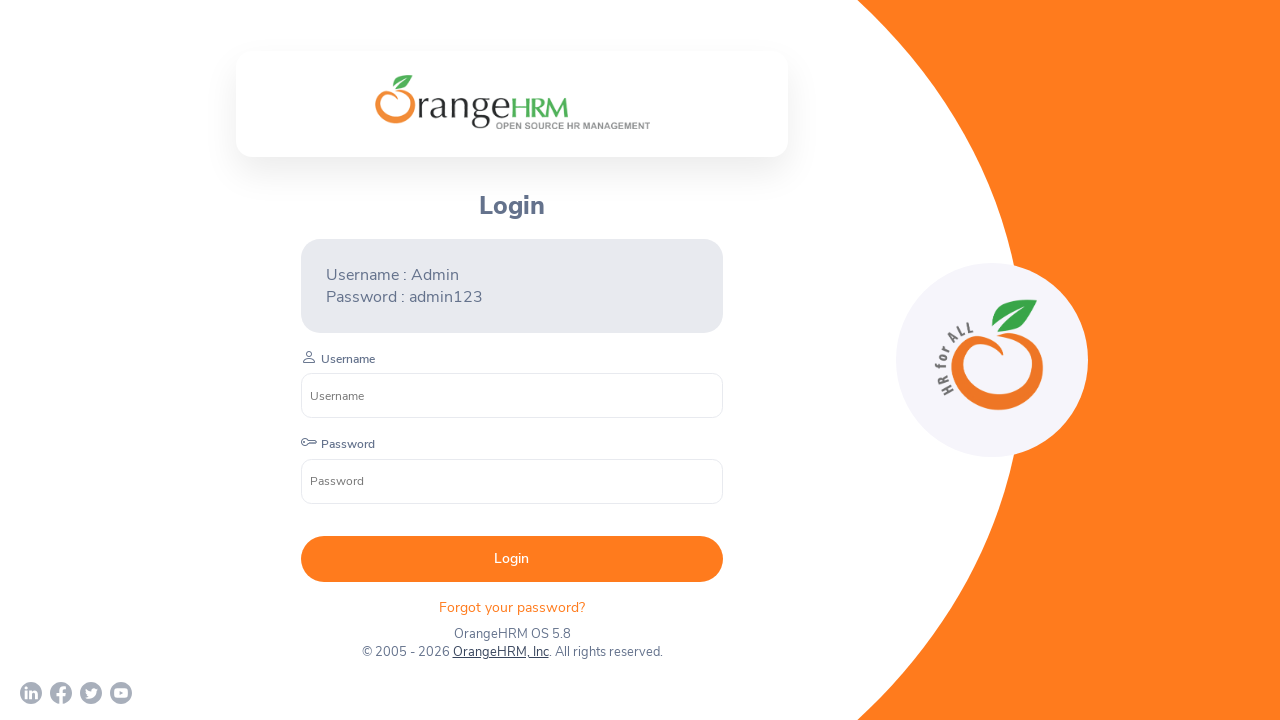

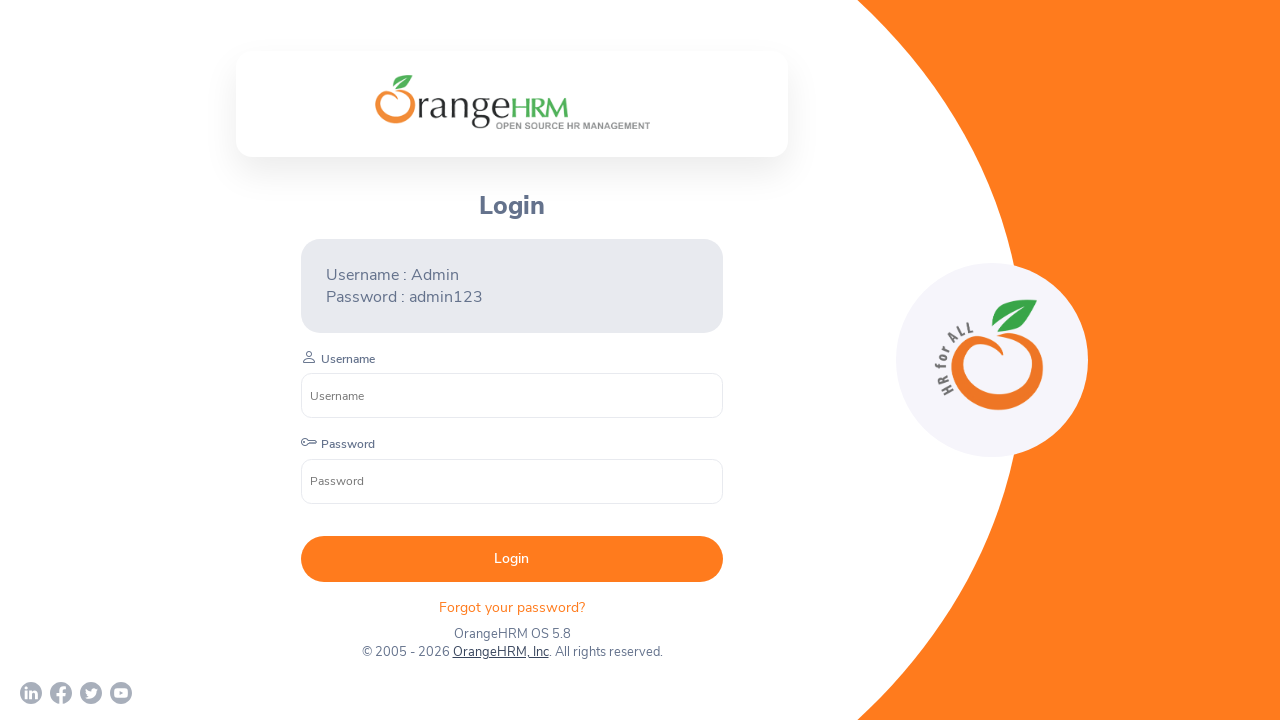